Tests viewing the sort dropdown menu on communities page

Starting URL: https://wearecommunity.io/

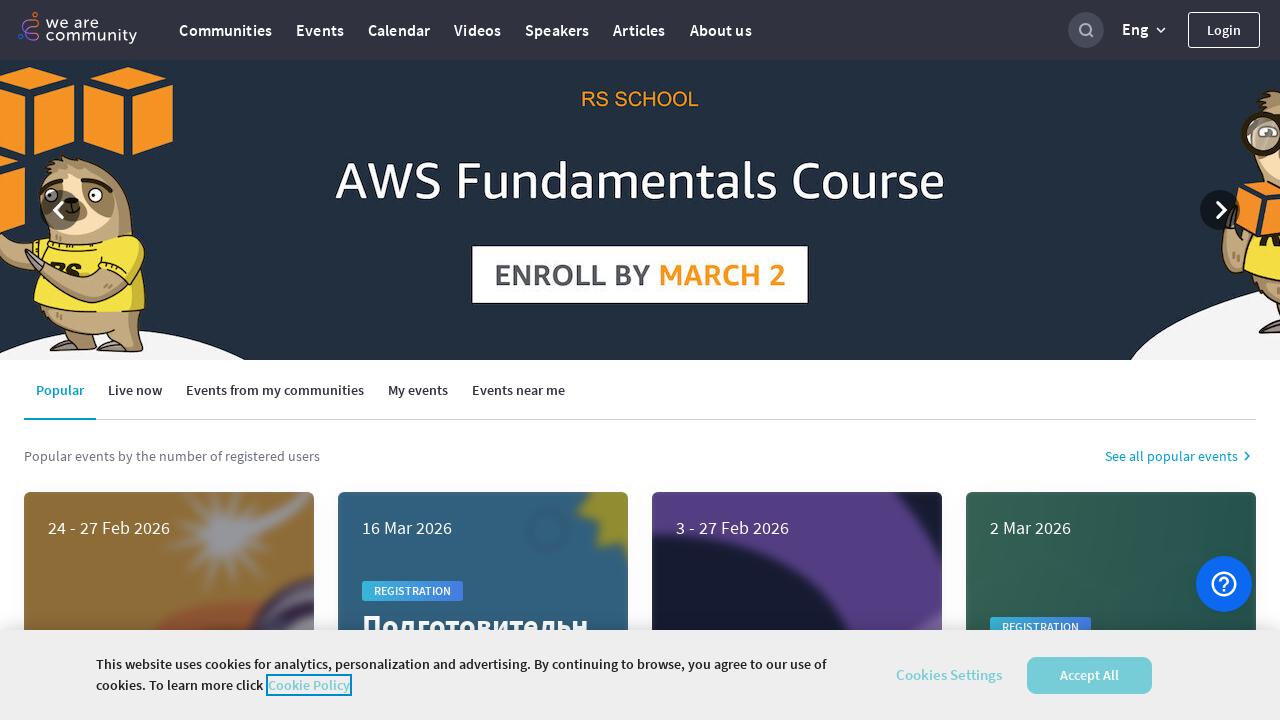

Clicked Communities button at (226, 30) on text=Communities
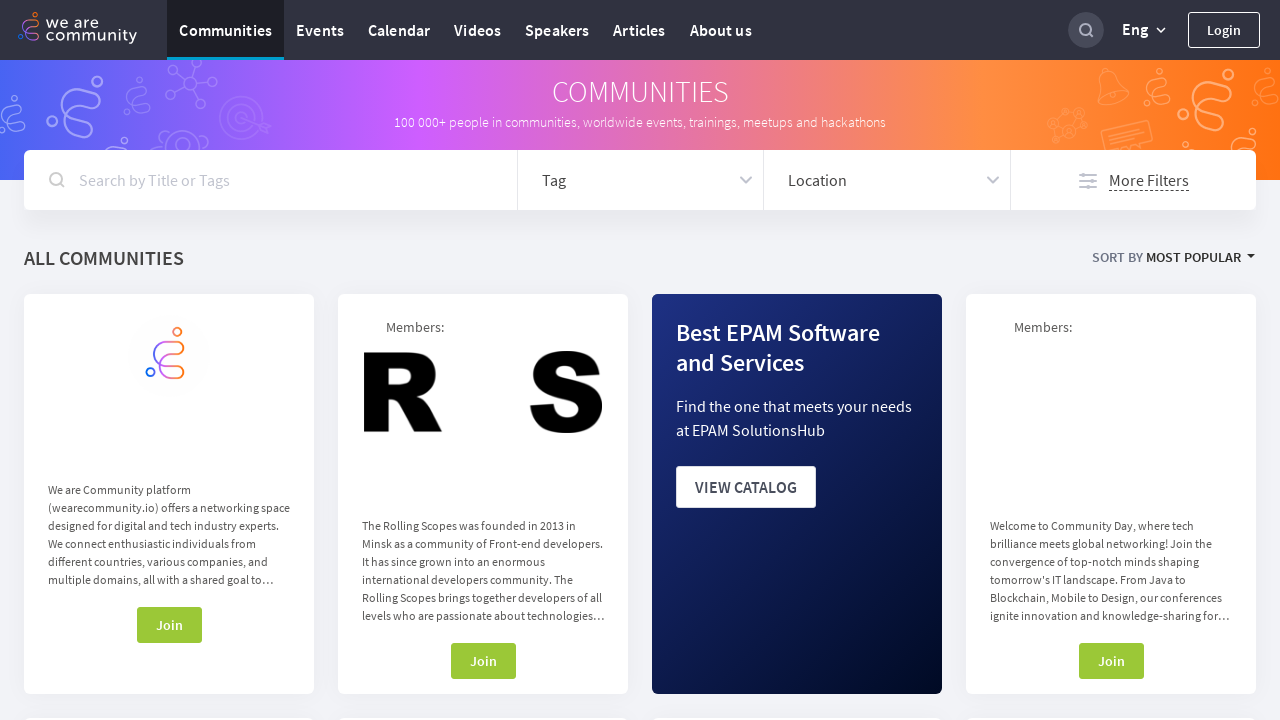

Clicked sort button at (1174, 258) on .evnt-sorting-button
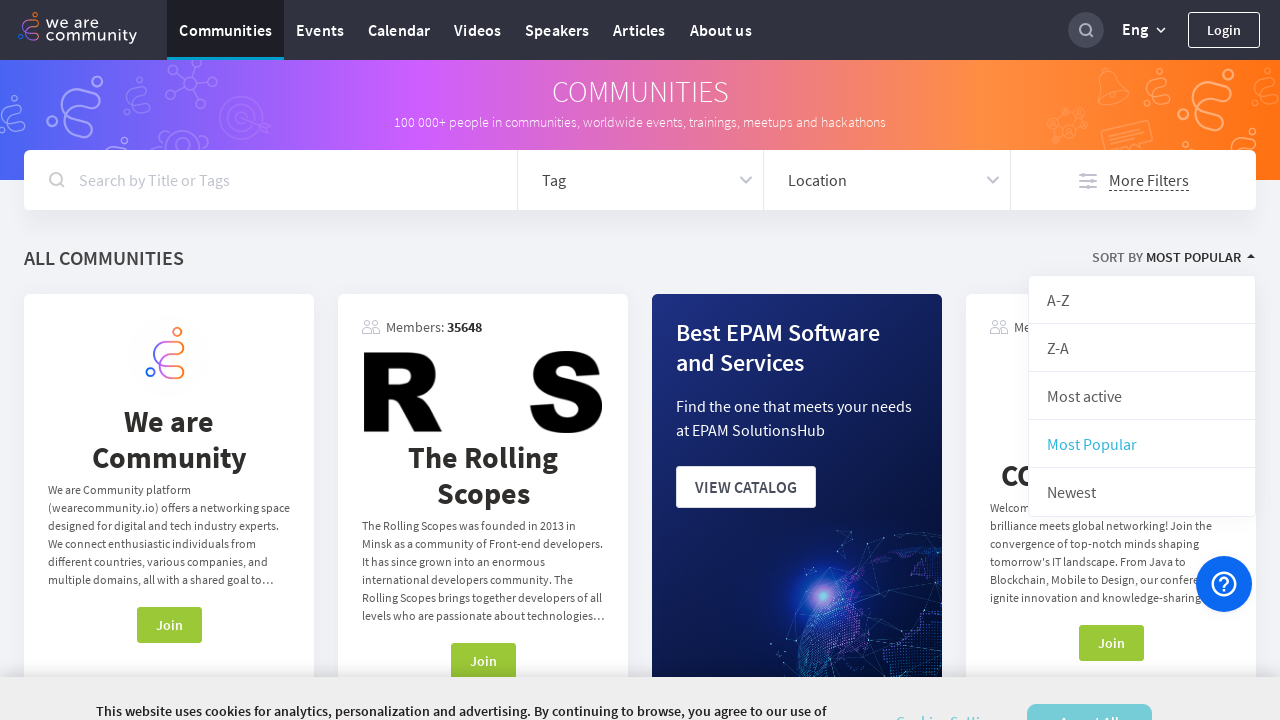

Sort dropdown menu appeared
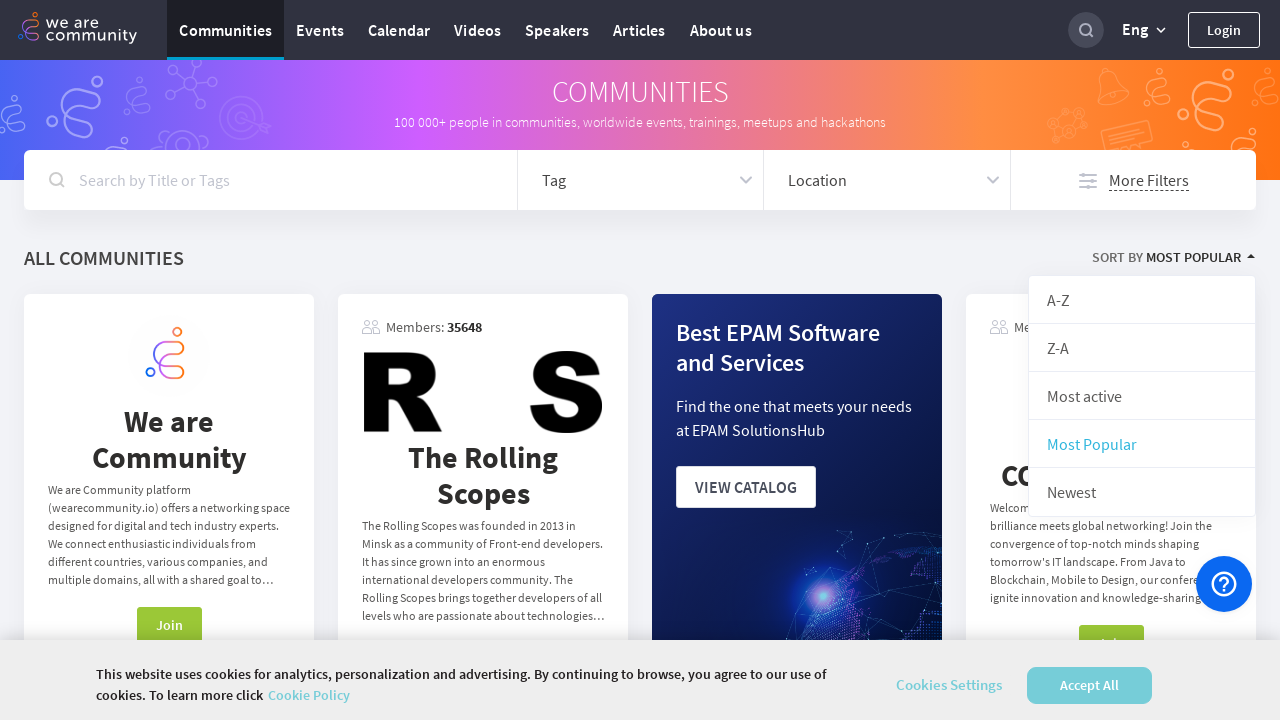

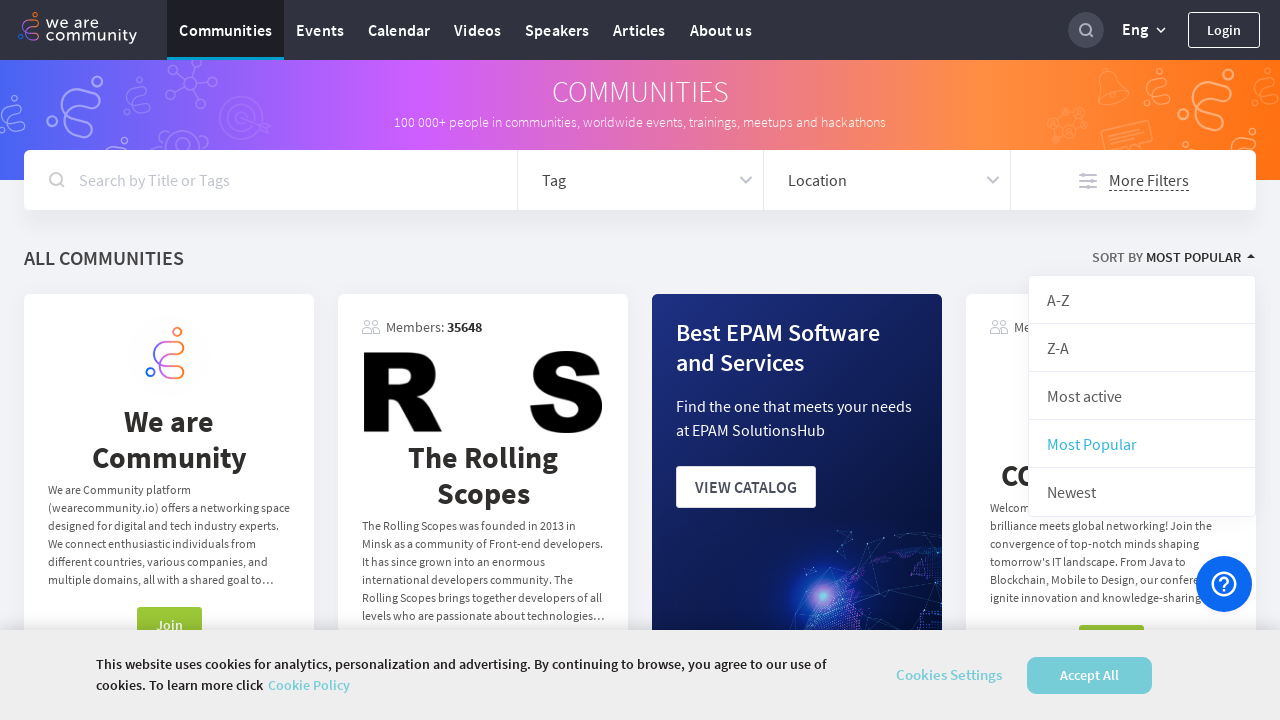